Solves a math captcha by reading a value, calculating its result using a logarithmic formula, and submitting the answer along with checkbox and radio button selections

Starting URL: https://suninjuly.github.io/math.html

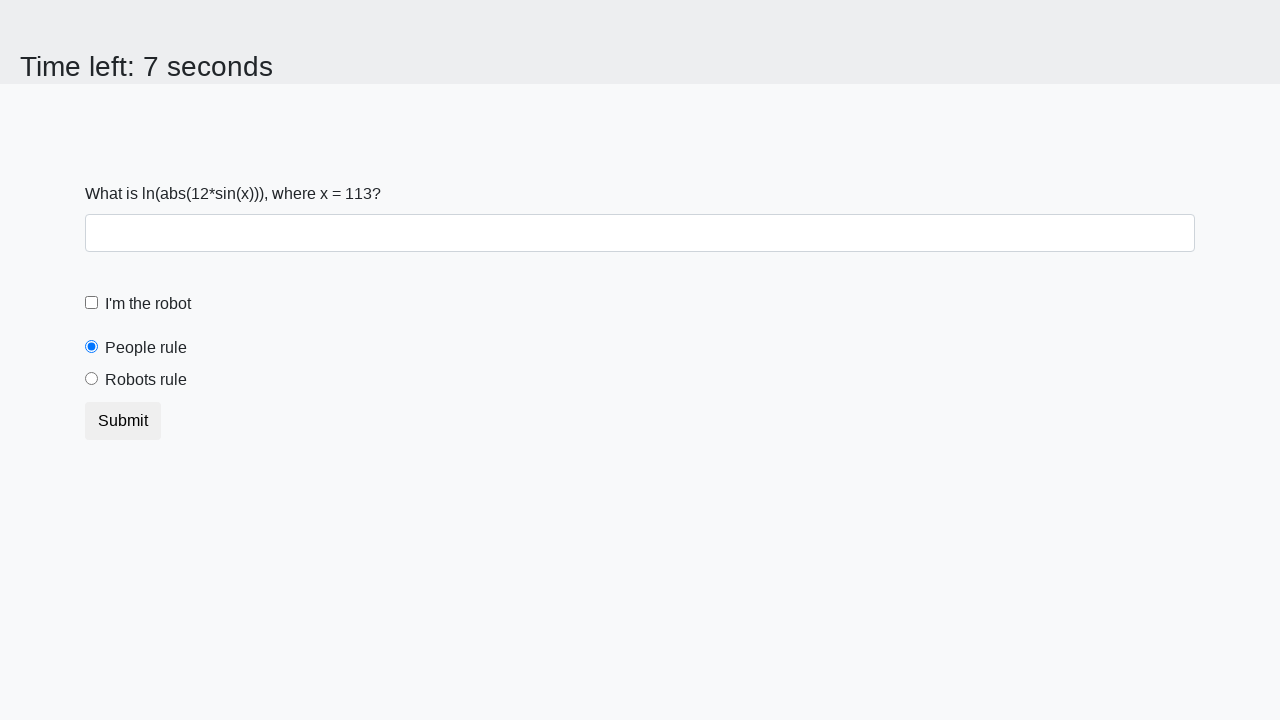

Located the input value element
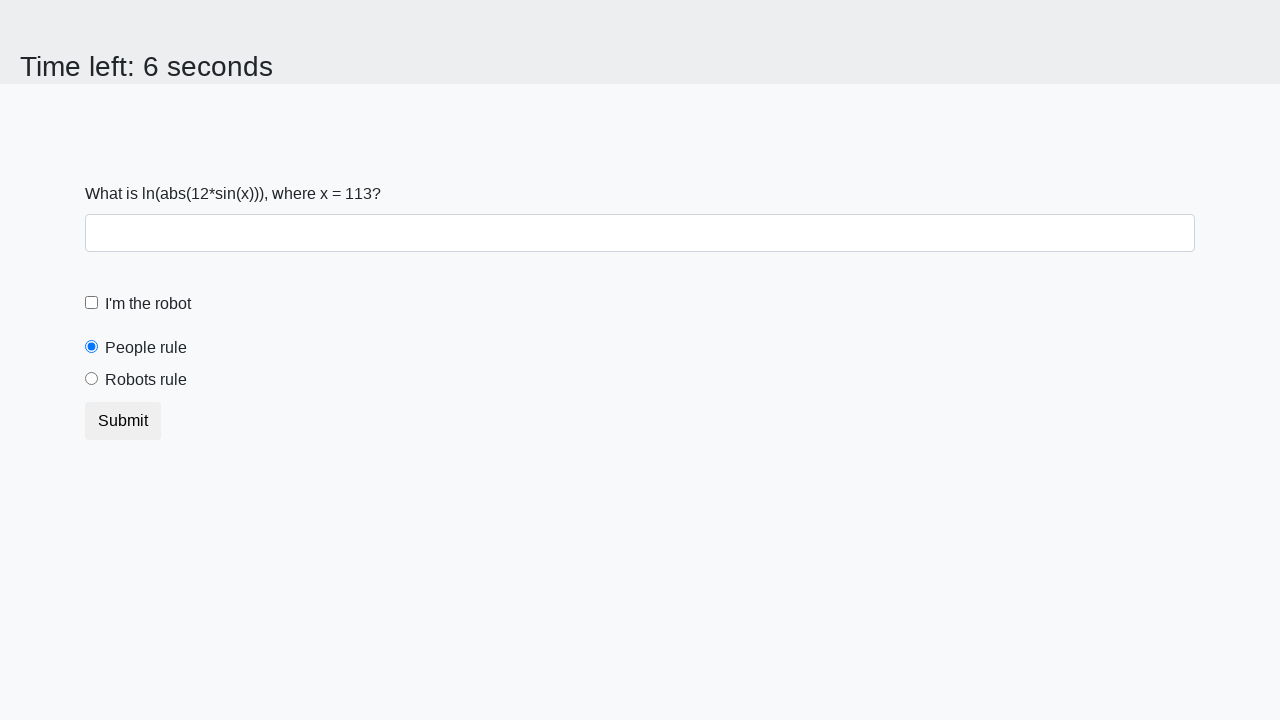

Retrieved input value from page: 113
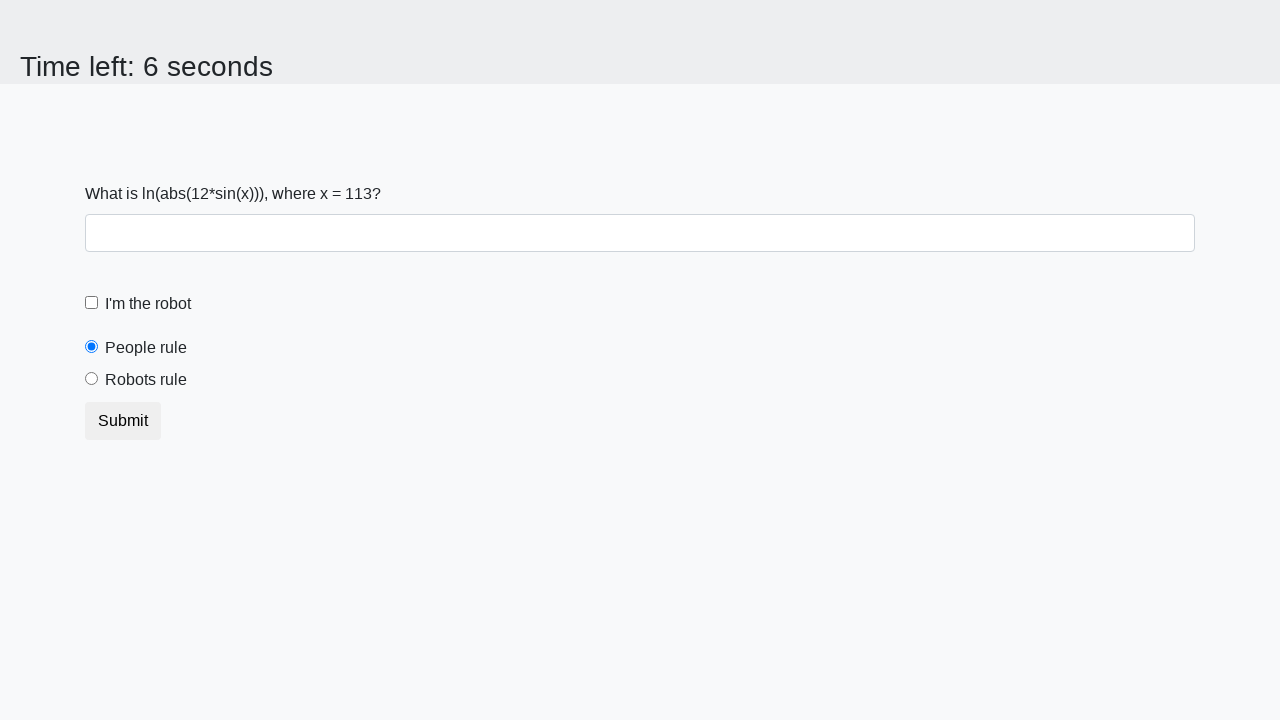

Calculated logarithmic result using formula: 0.15373591158152186
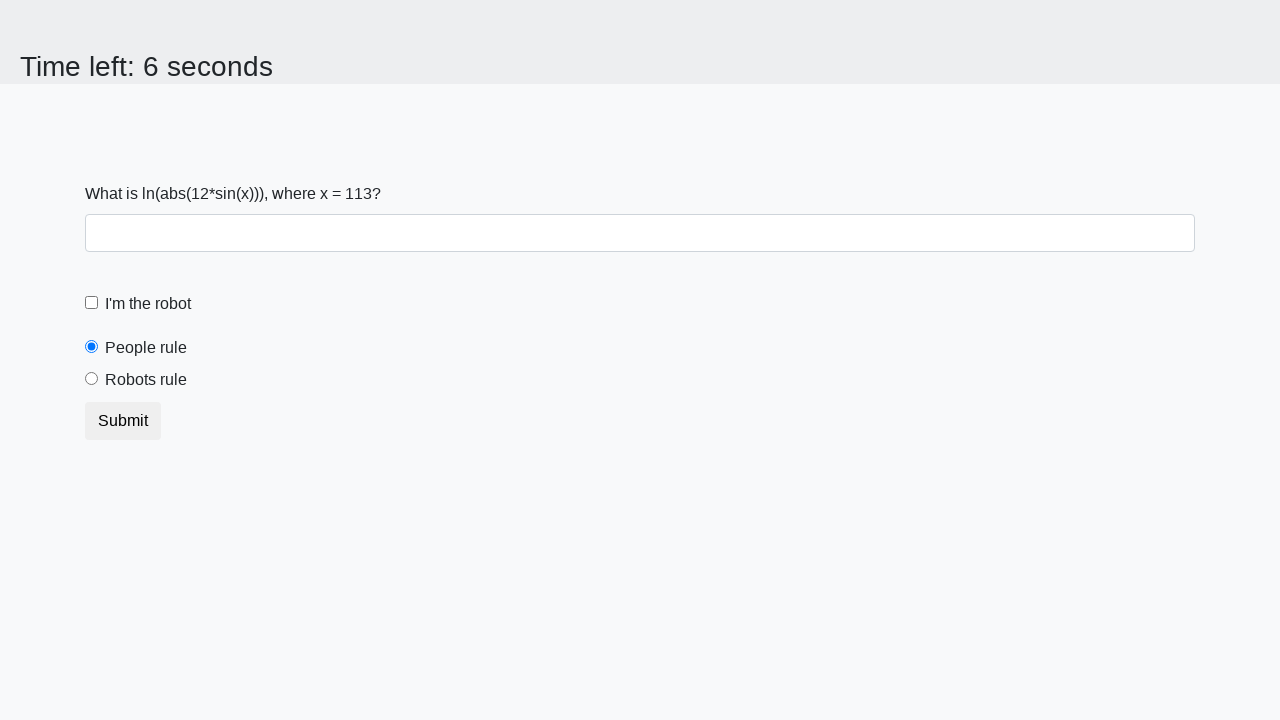

Filled answer field with calculated value: 0.15373591158152186 on #answer
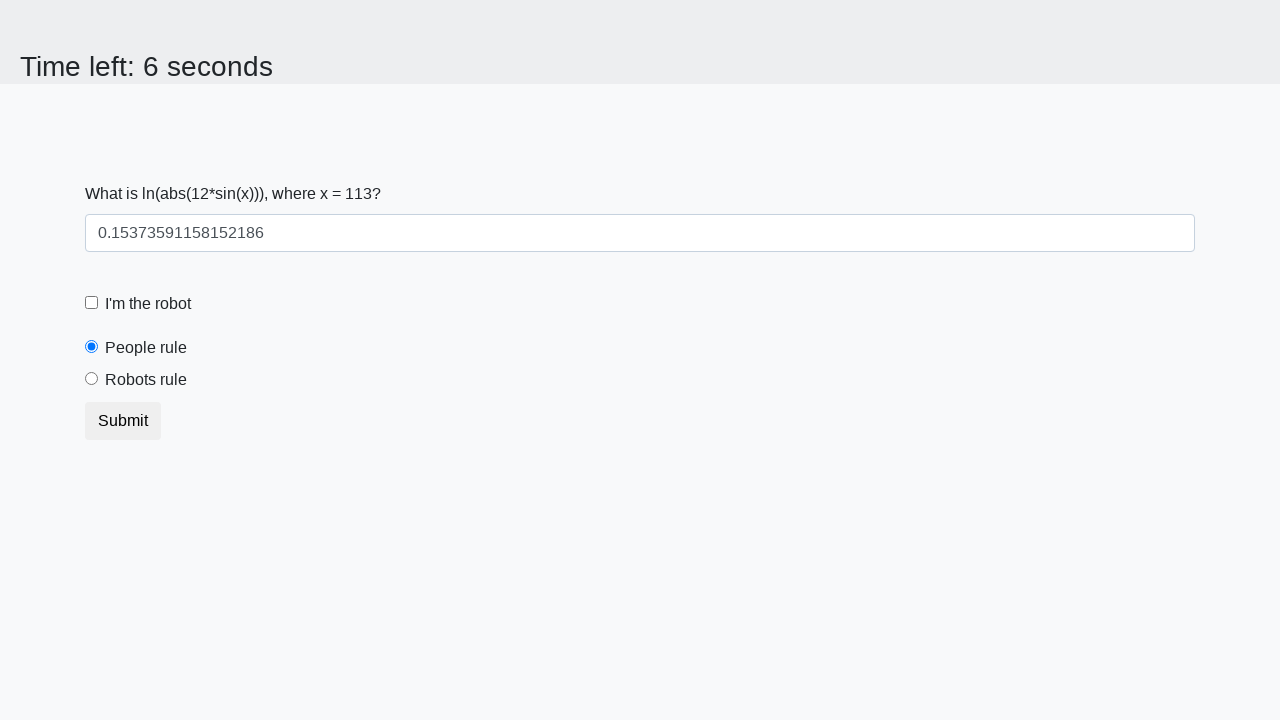

Checked the checkbox at (92, 303) on [type="checkbox"]
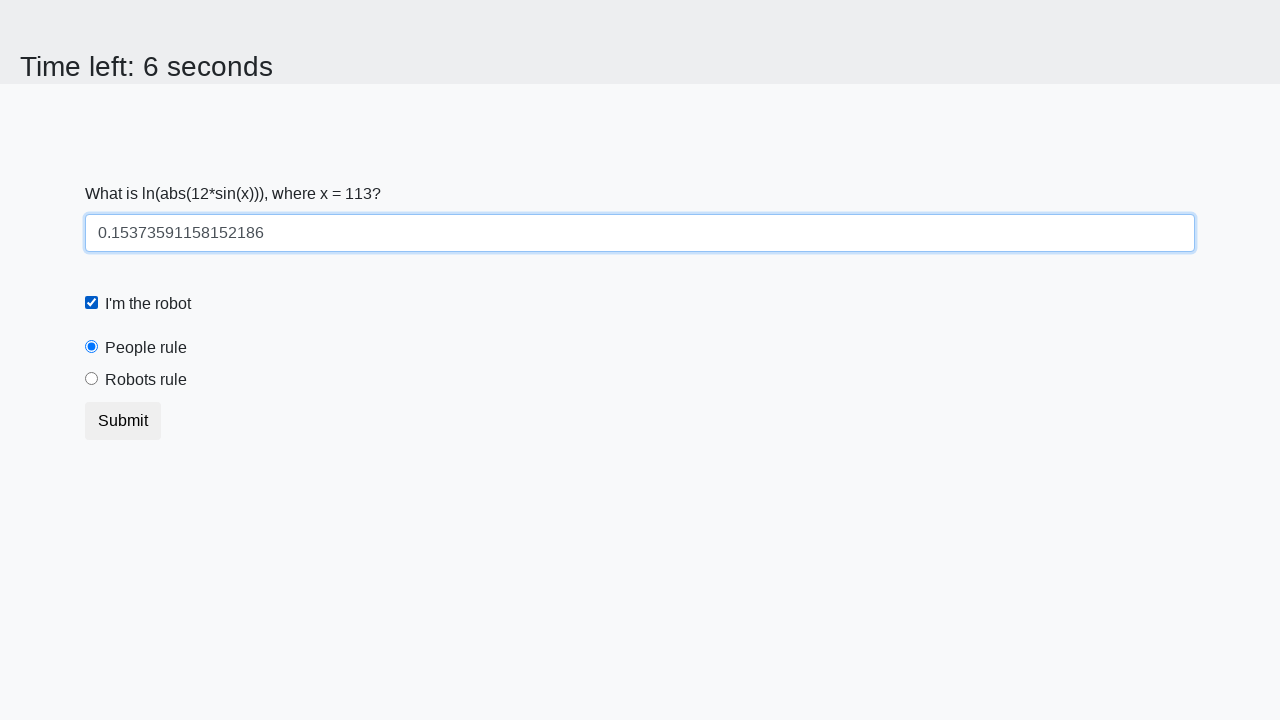

Selected 'Robots rule' radio button at (92, 379) on #robotsRule
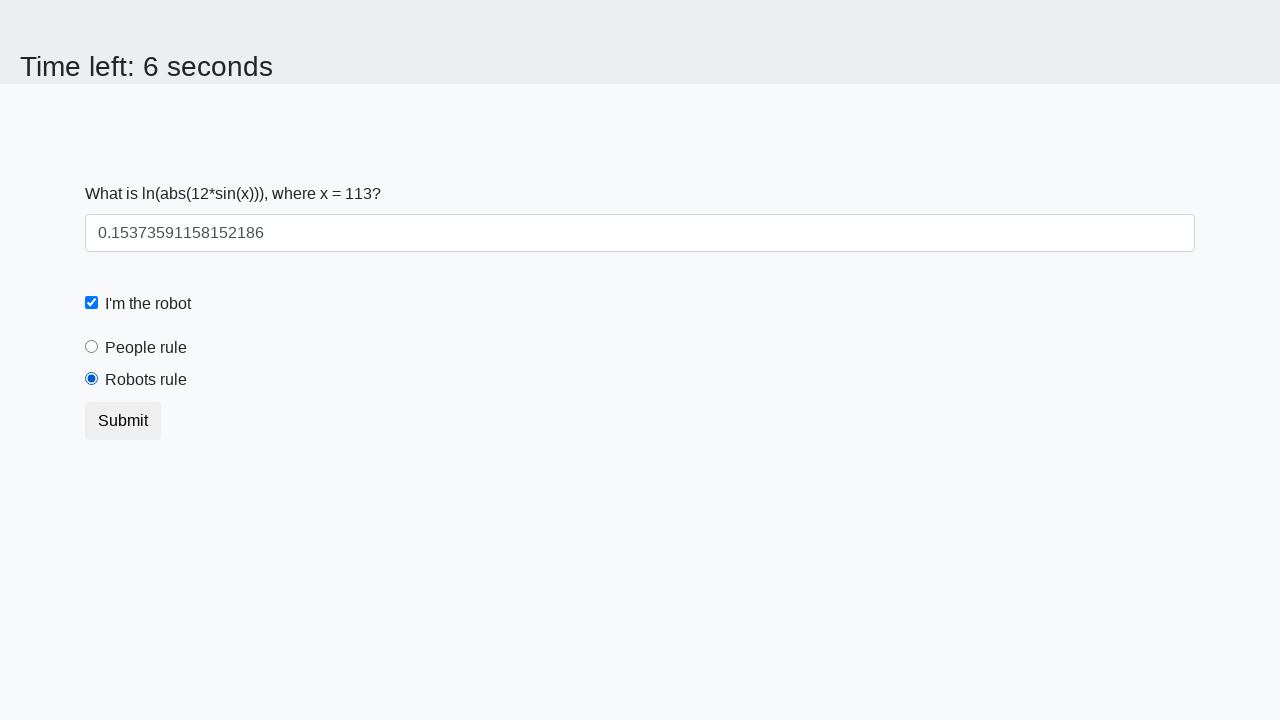

Clicked submit button to submit the form at (123, 421) on .btn.btn-default
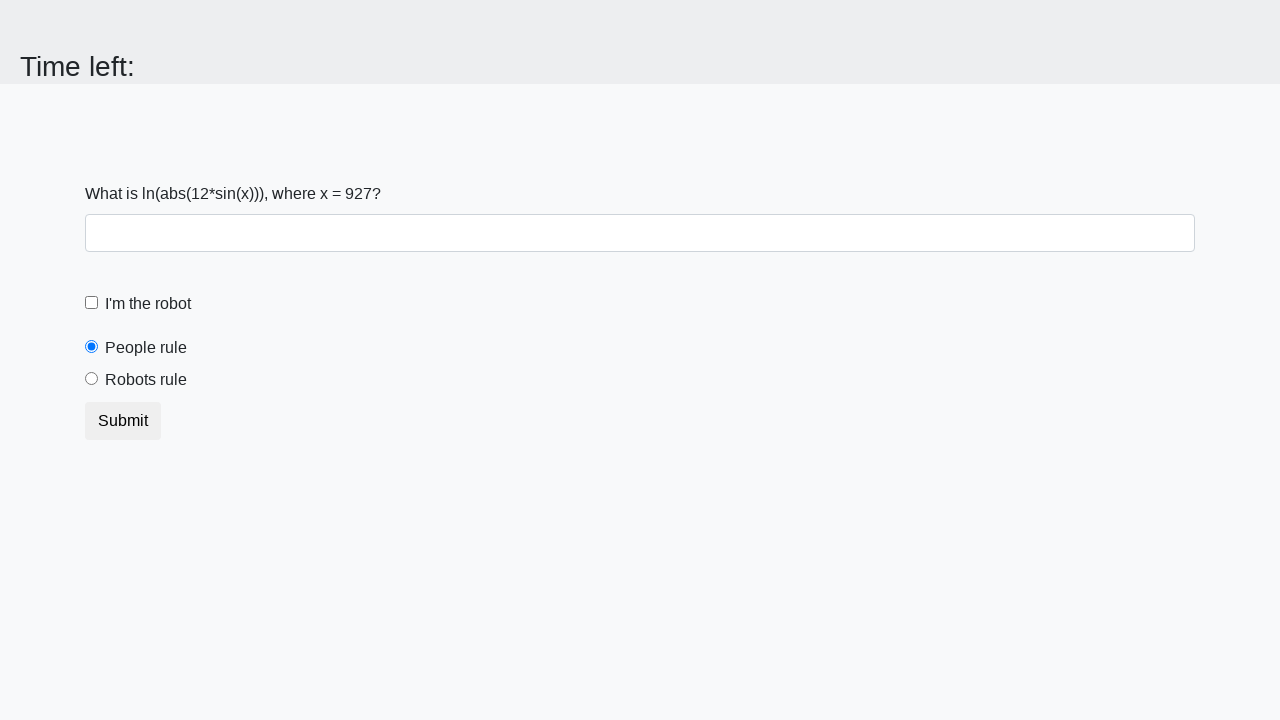

Waited 1000ms for form submission to complete
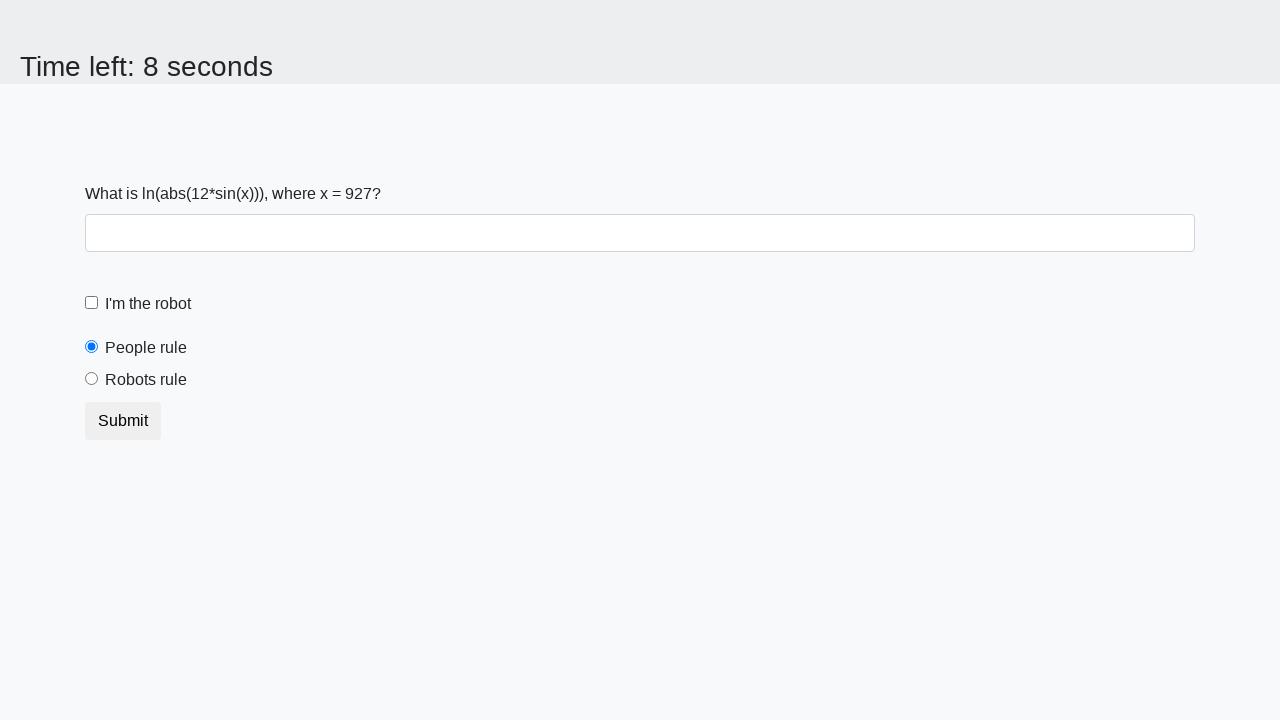

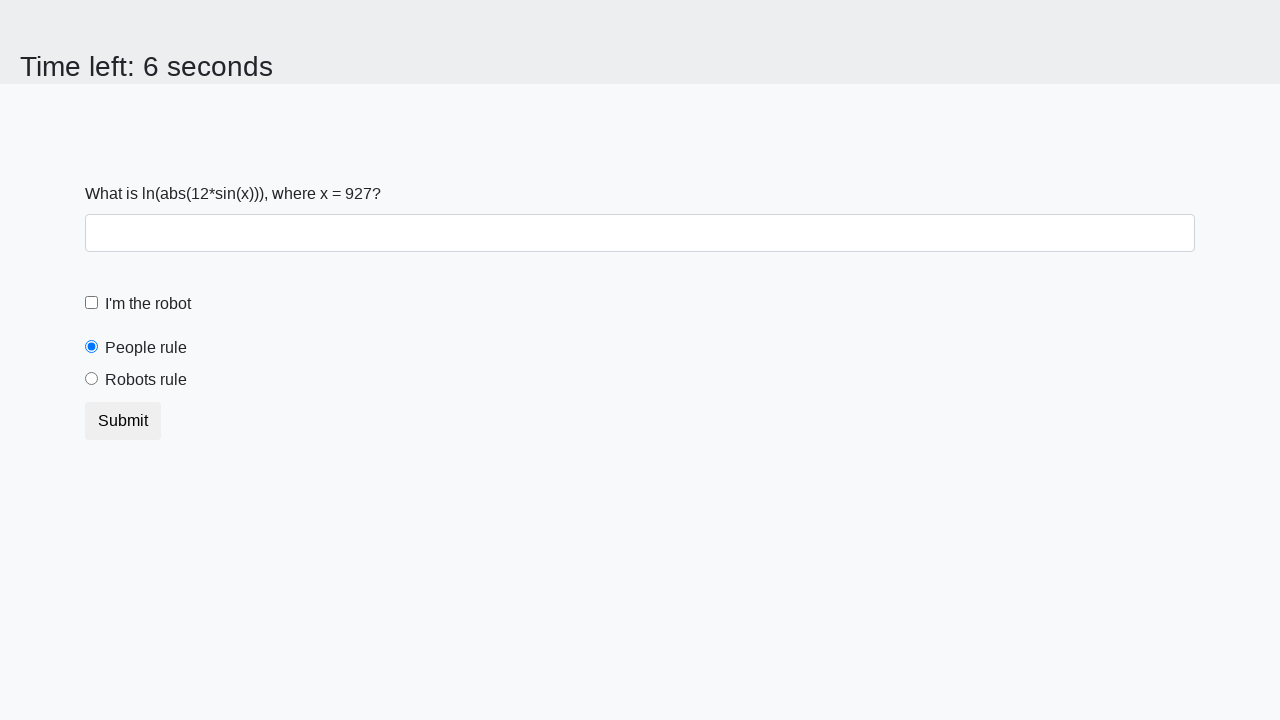